Navigates to Snapdeal e-commerce website and maximizes the browser window. The original script captures a screenshot, but the core automation is simply loading the page.

Starting URL: https://snapdeal.com/

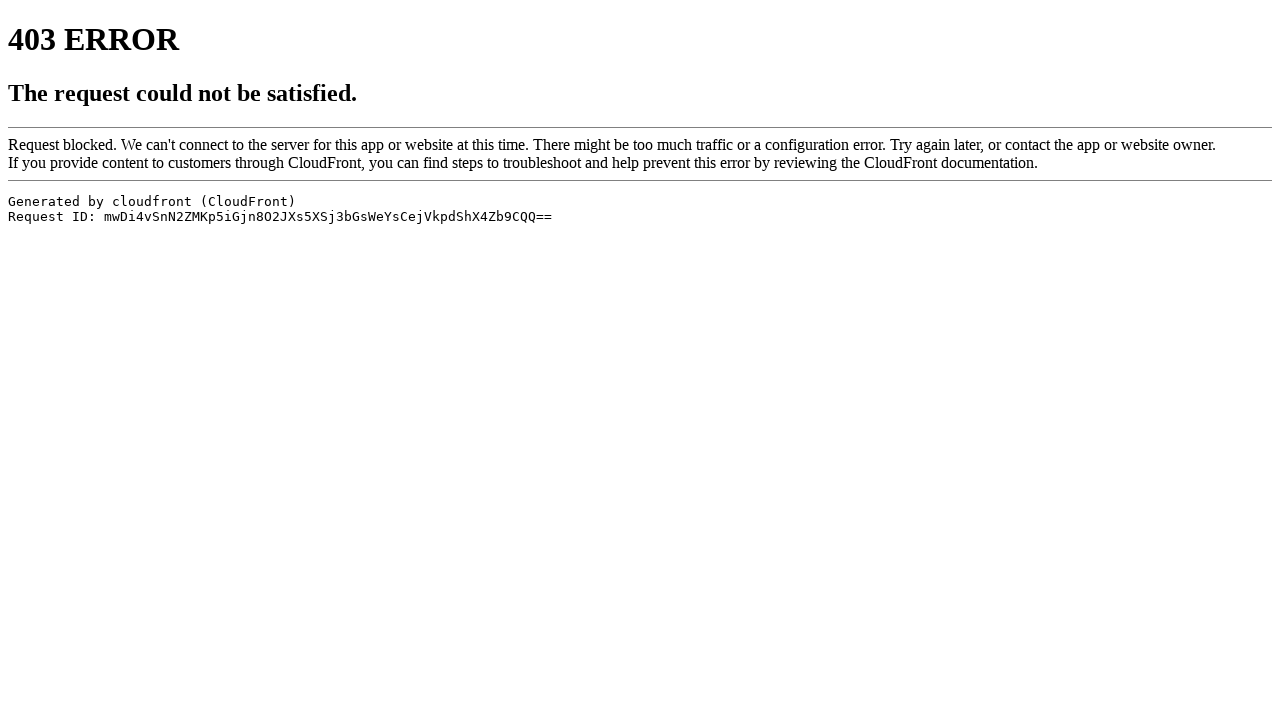

Navigated to Snapdeal e-commerce website
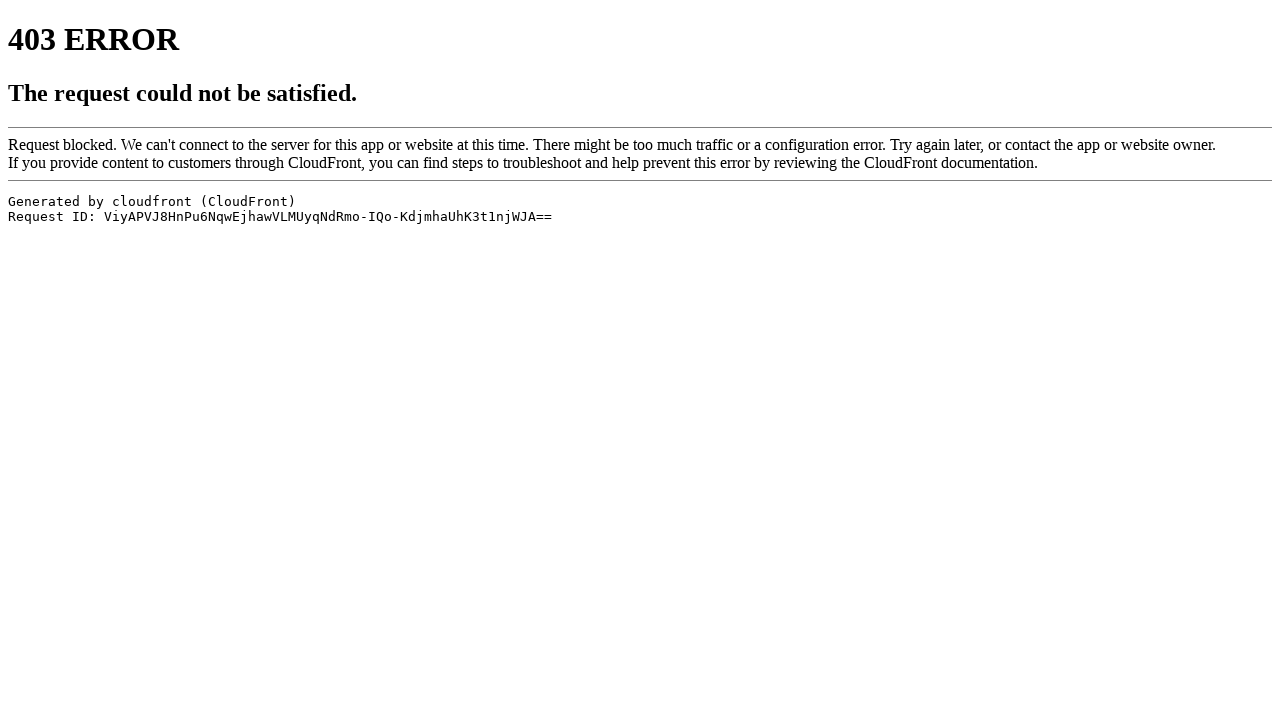

Maximized browser window to 1920x1080
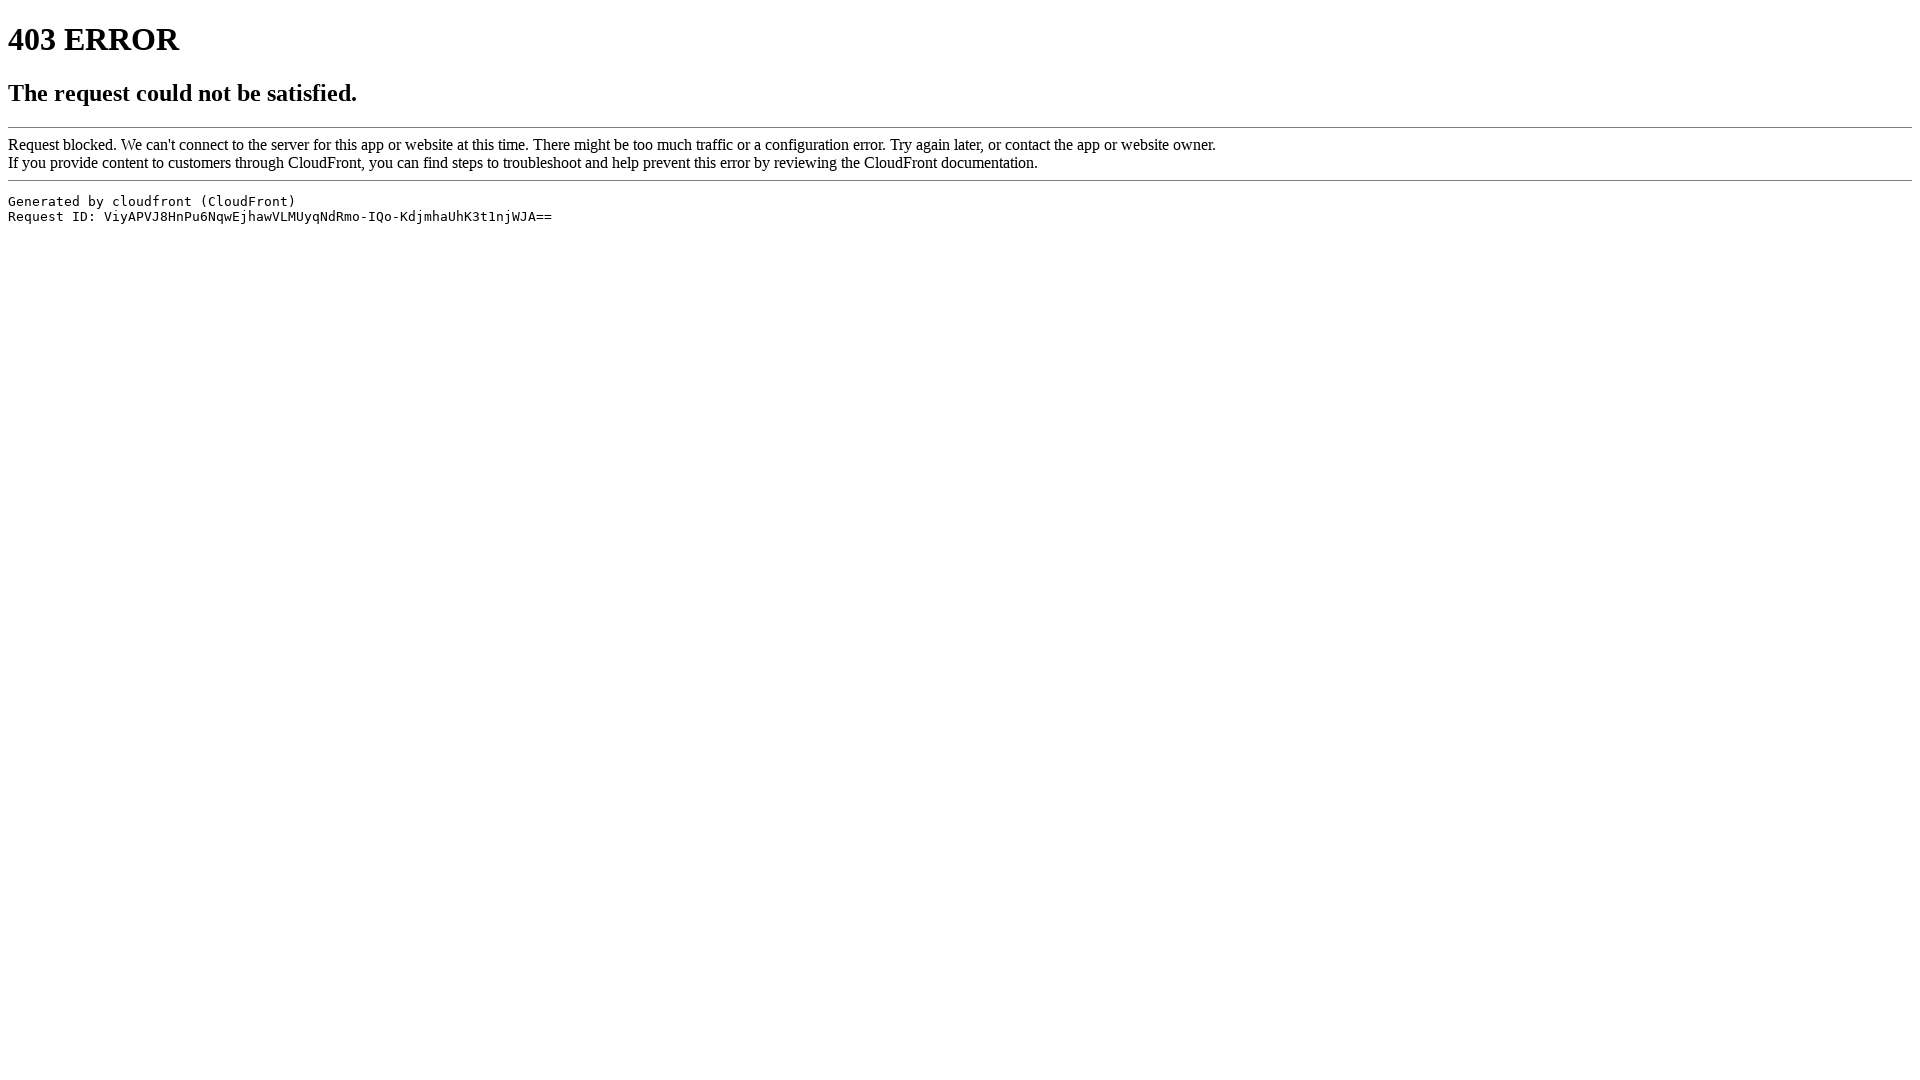

Page fully loaded with network idle state
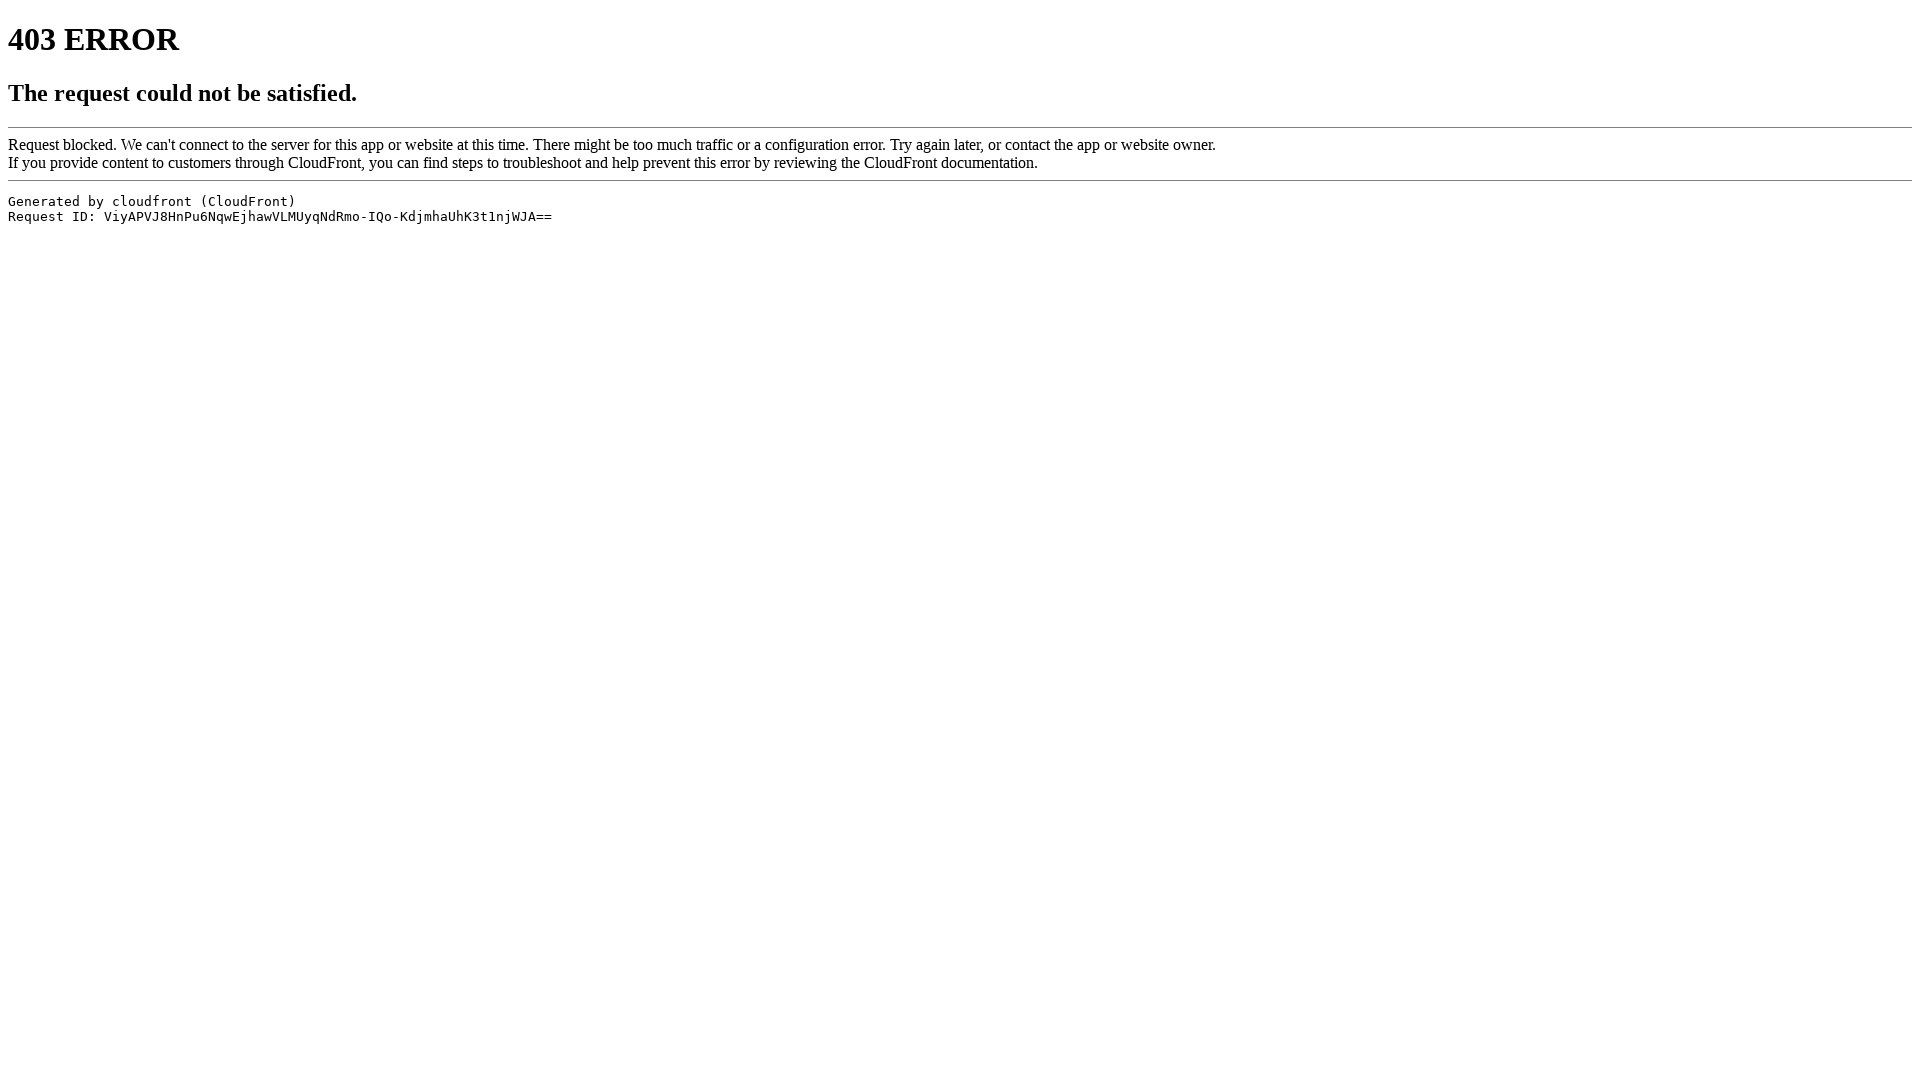

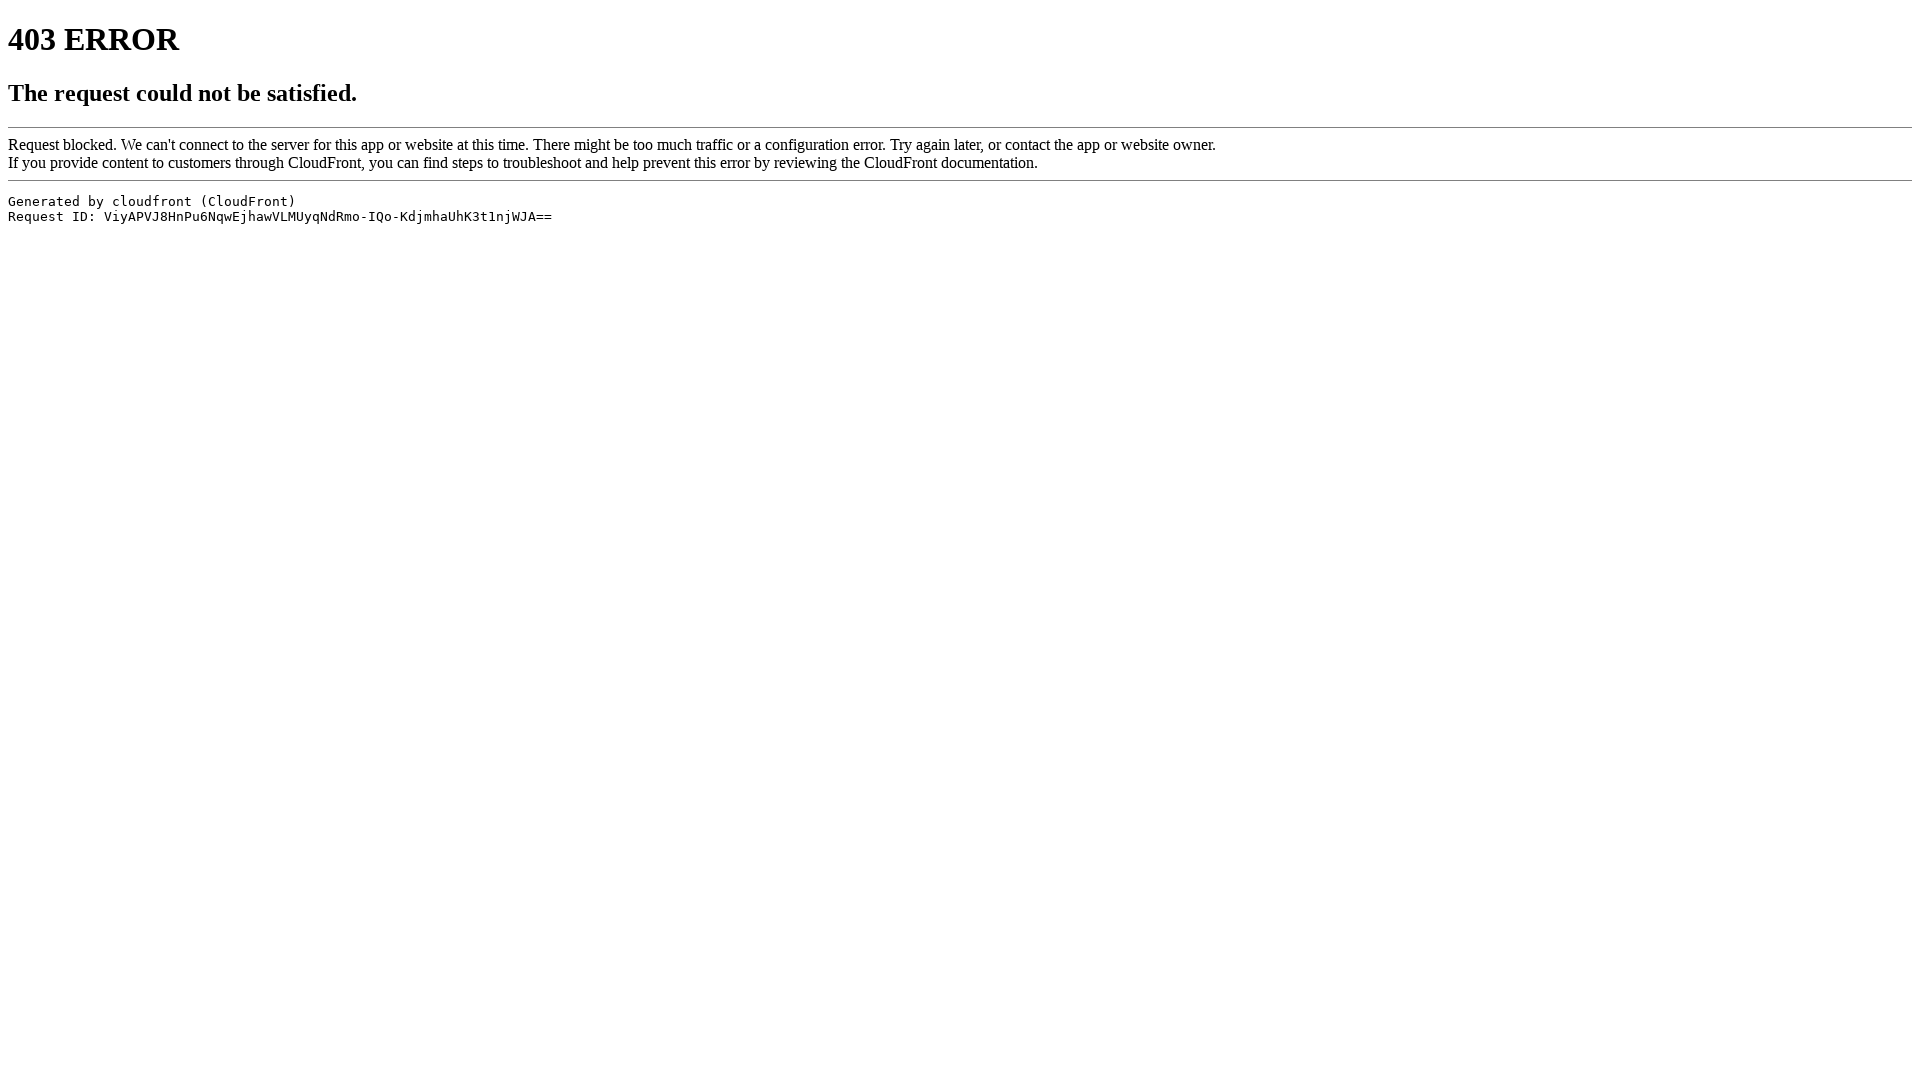